Tests dynamic control elements by clicking a checkbox, removing it, enabling/disabling a text field, and entering text

Starting URL: https://the-internet.herokuapp.com/dynamic_controls

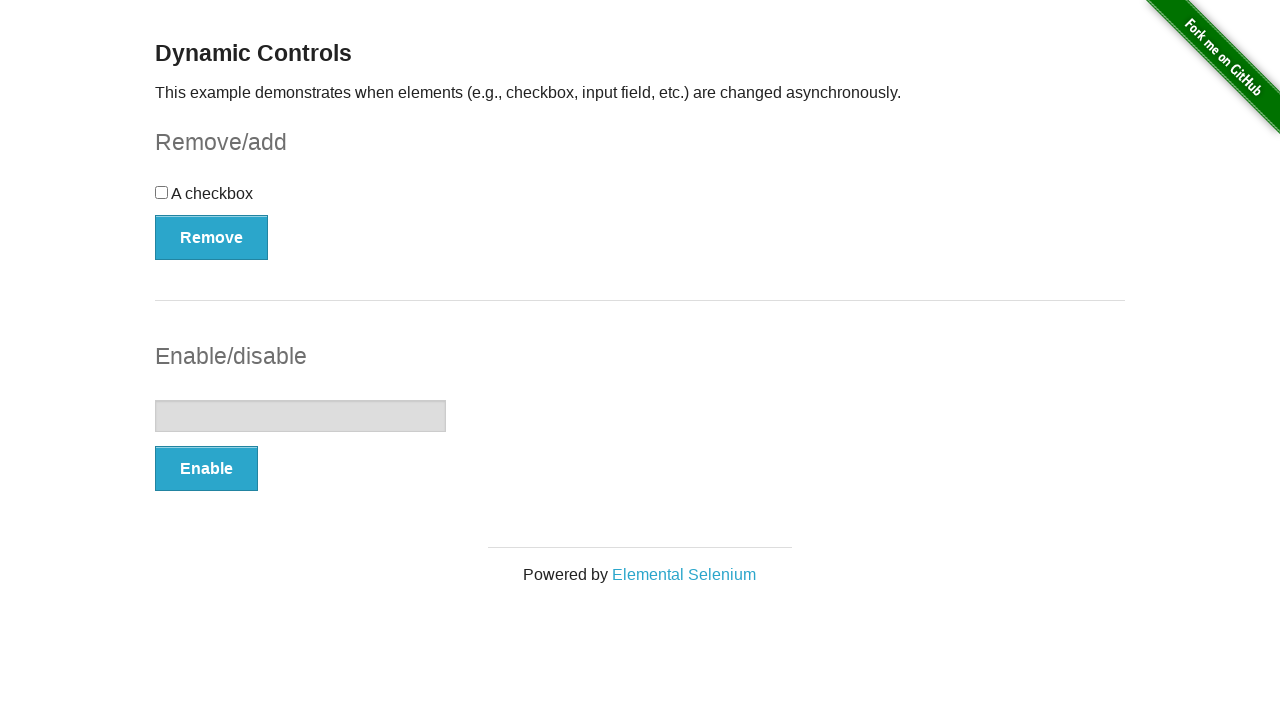

Clicked the checkbox at (162, 192) on input[type='checkbox']
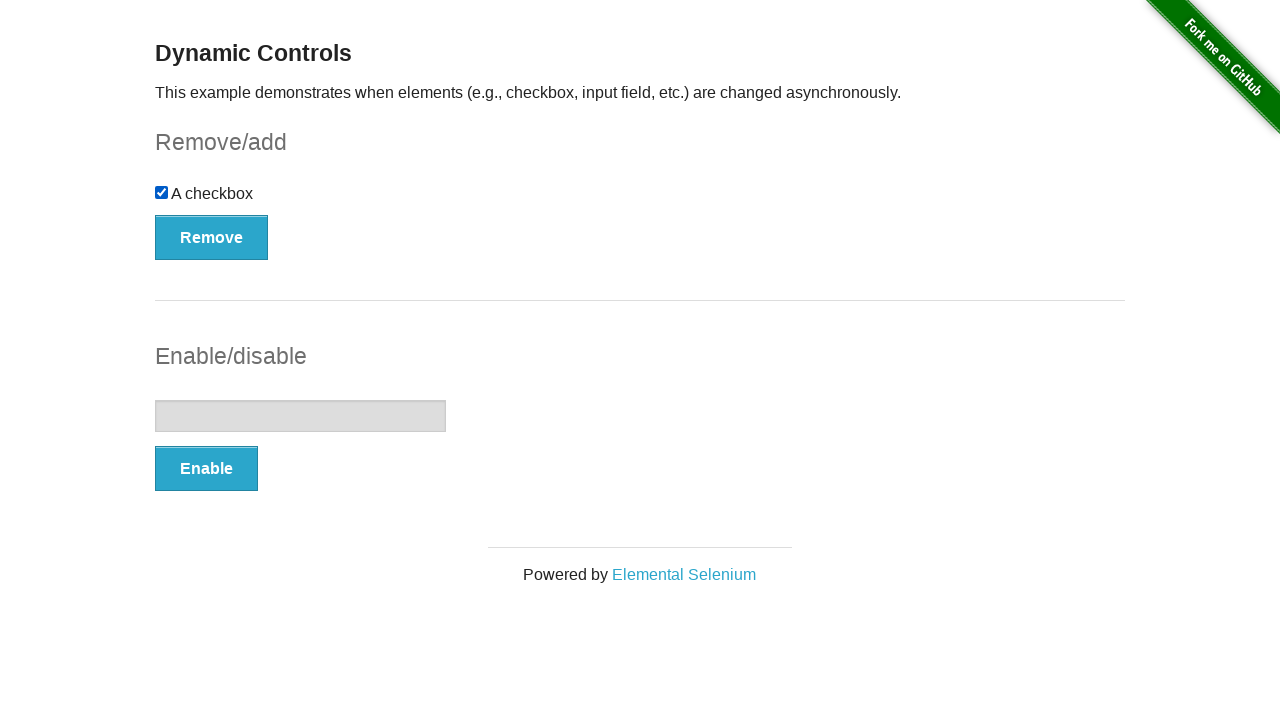

Remove button is visible
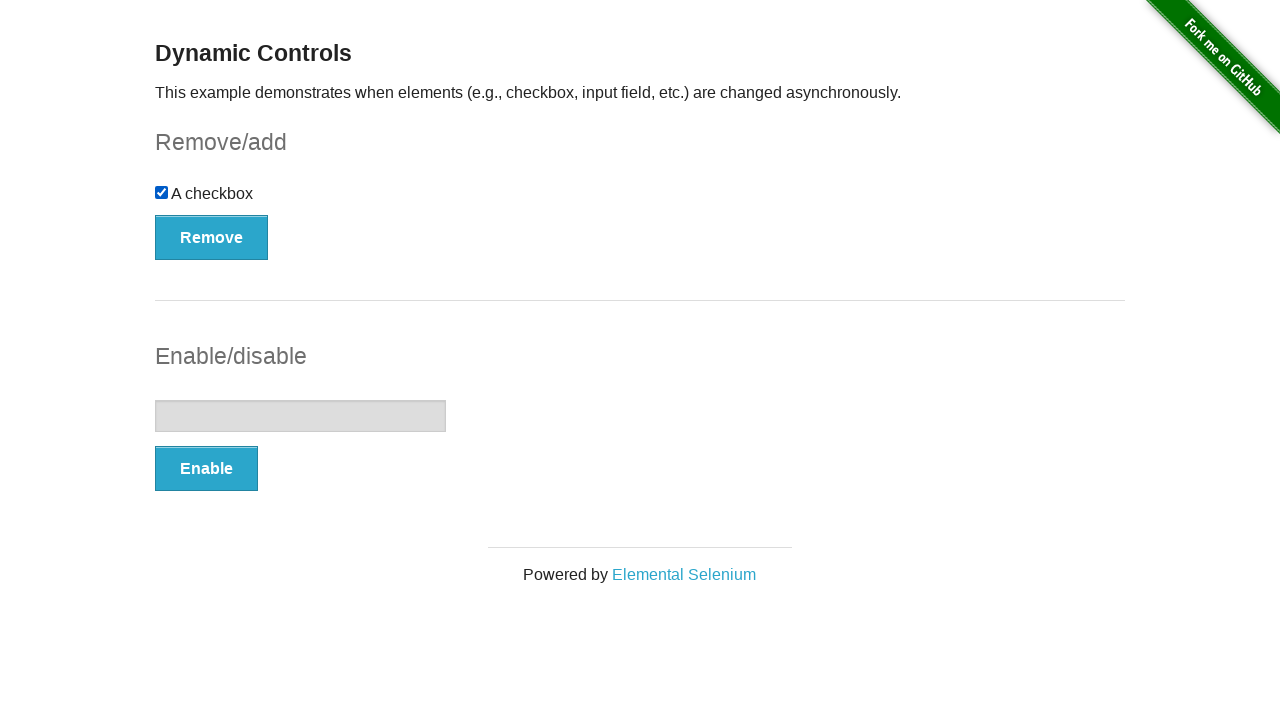

Clicked the Remove button at (212, 237) on button:has-text('Remove')
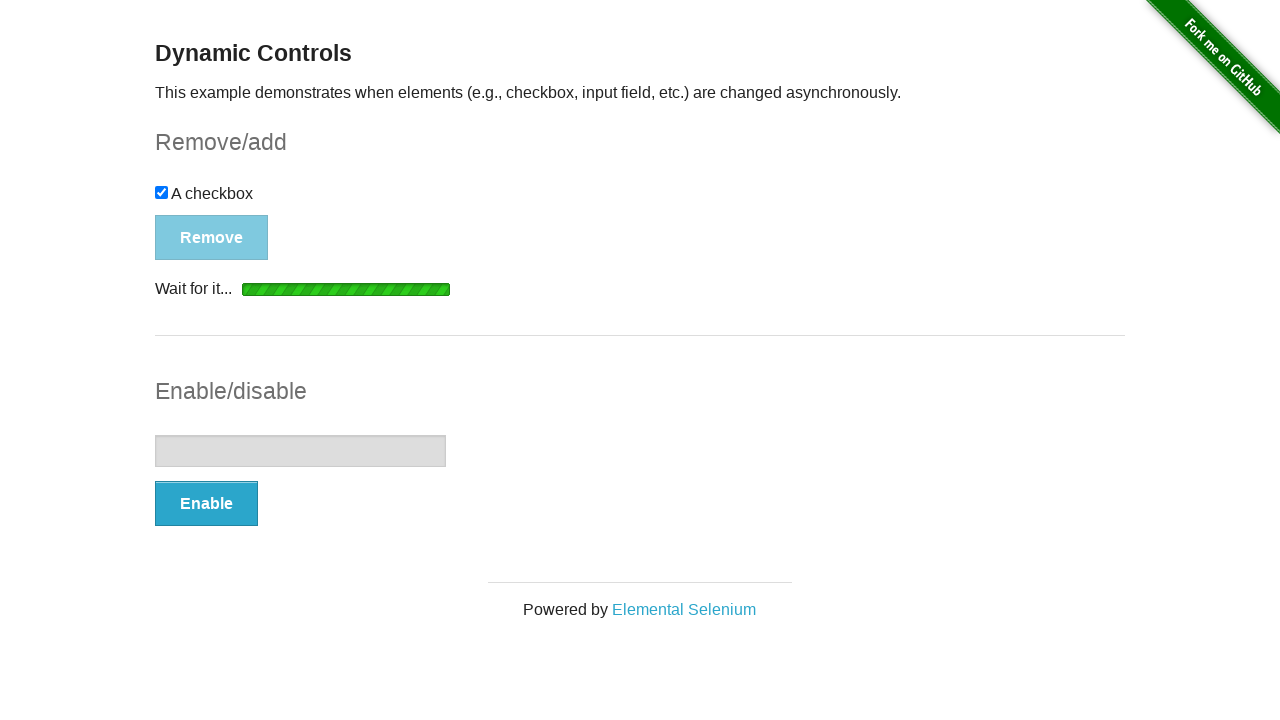

Checkbox was removed - 'It's gone!' message displayed
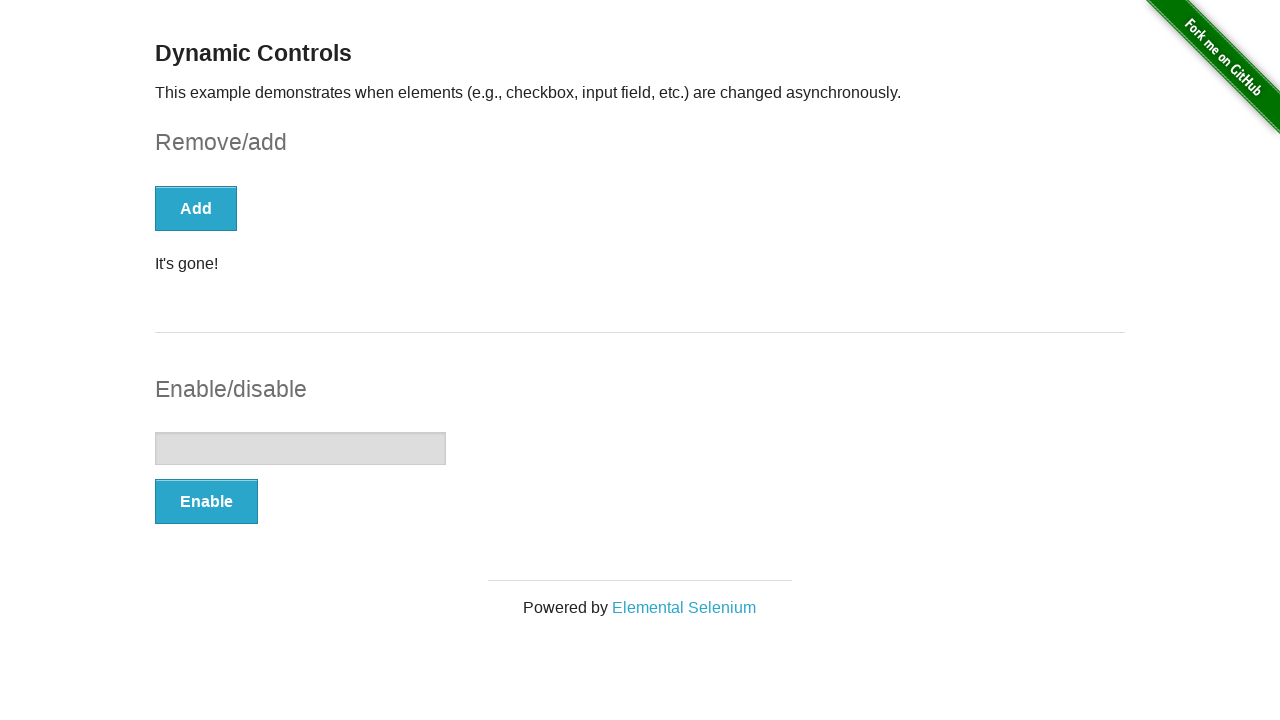

Enable button is visible
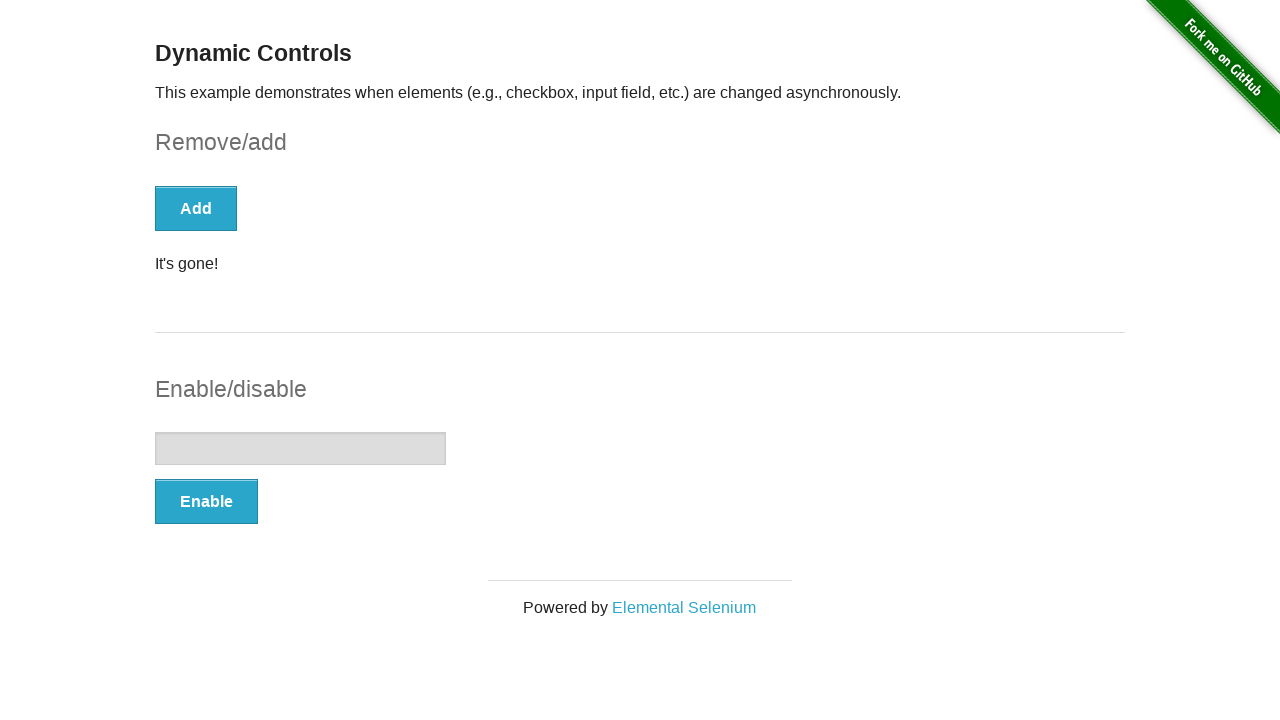

Clicked the Enable button at (206, 501) on button:has-text('Enable')
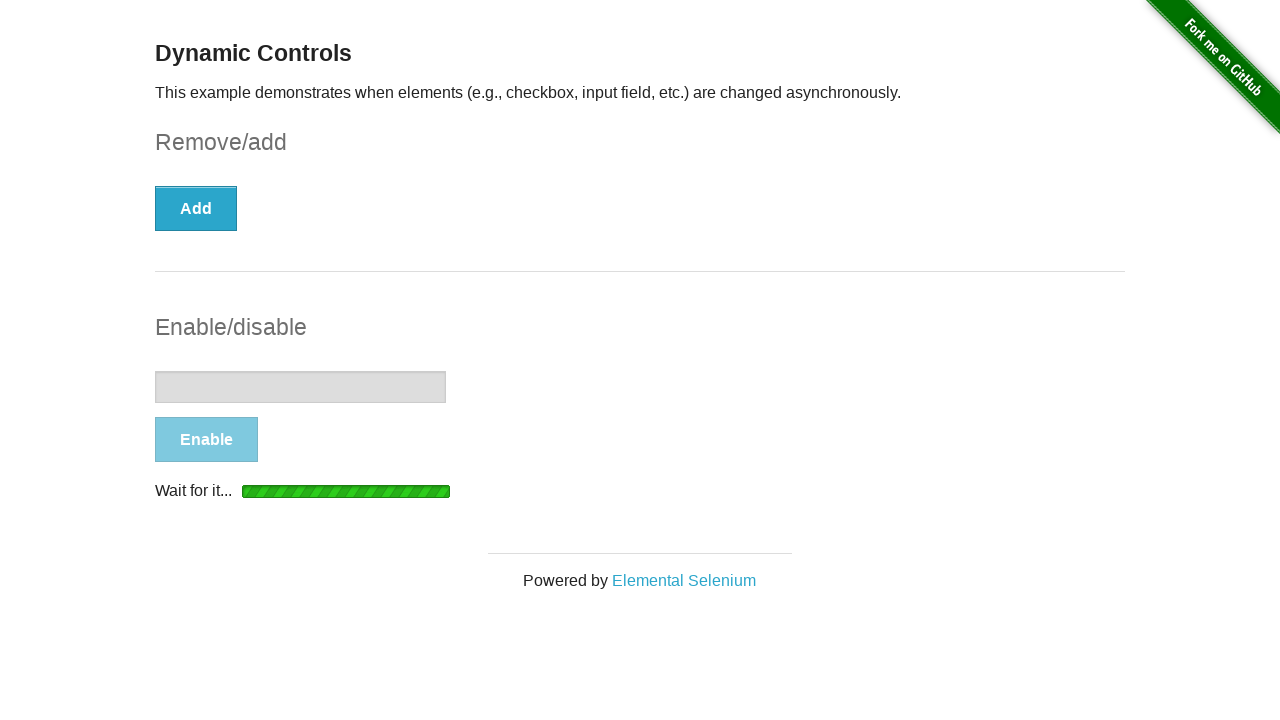

Text field is now enabled
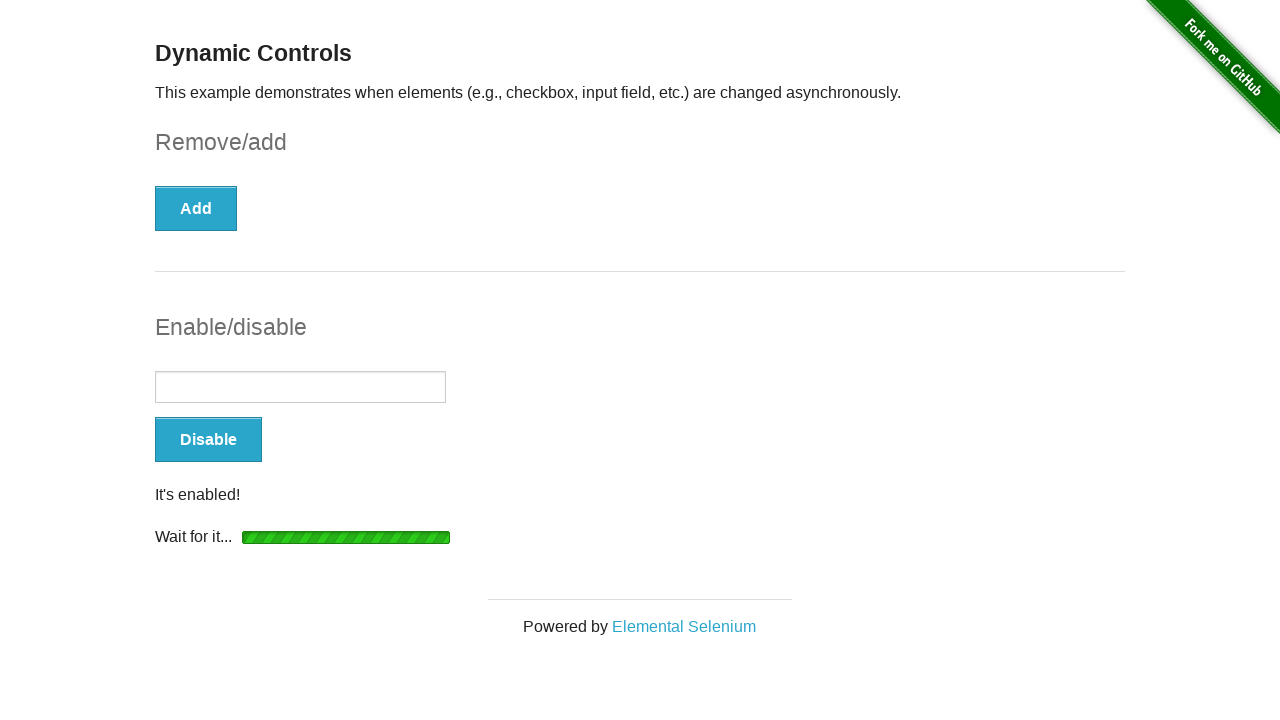

Entered text 'Ready to launch!!' into the text field on input[type='text']
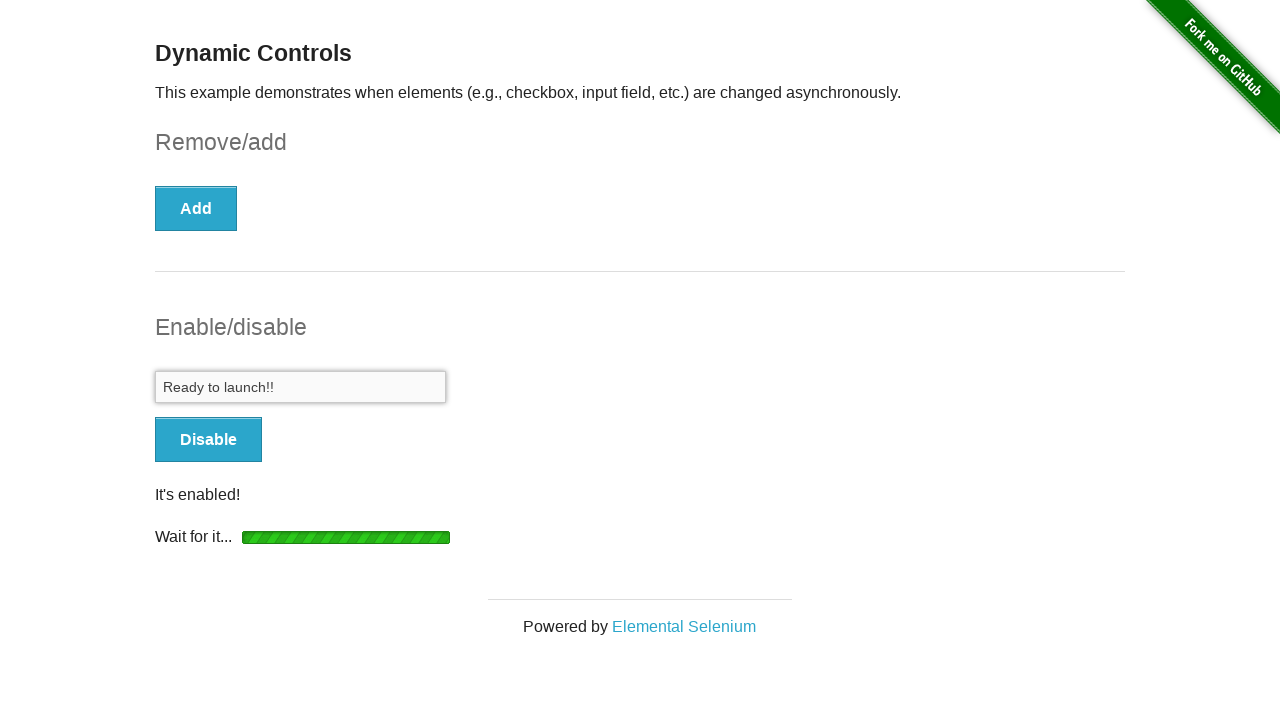

Disable button is visible
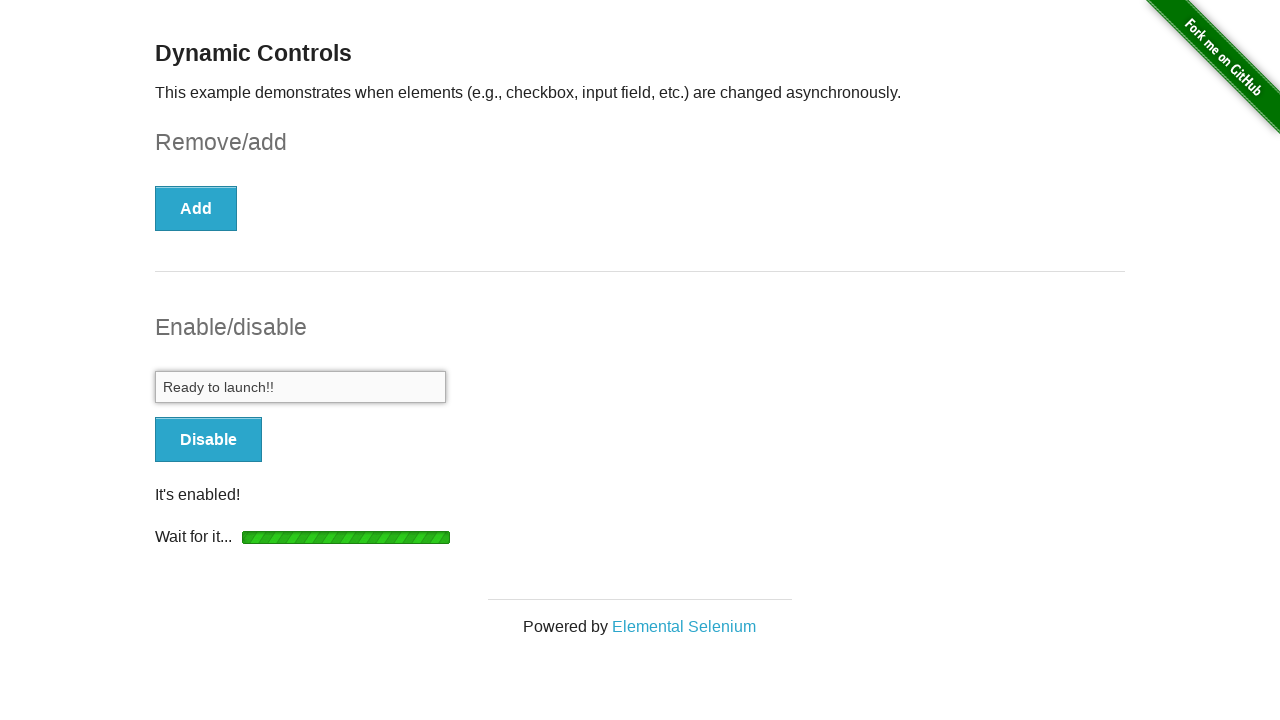

Clicked the Disable button at (208, 440) on button:has-text('Disable')
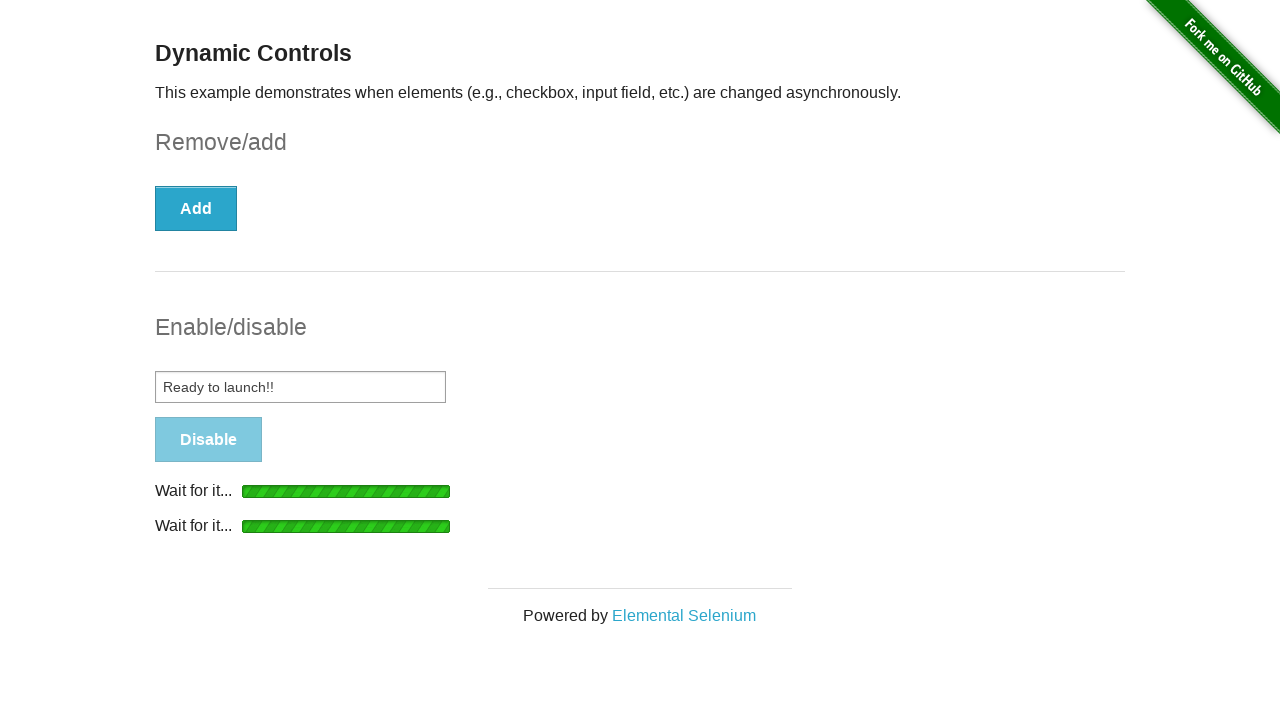

Text field was disabled - 'It's disabled!' message displayed
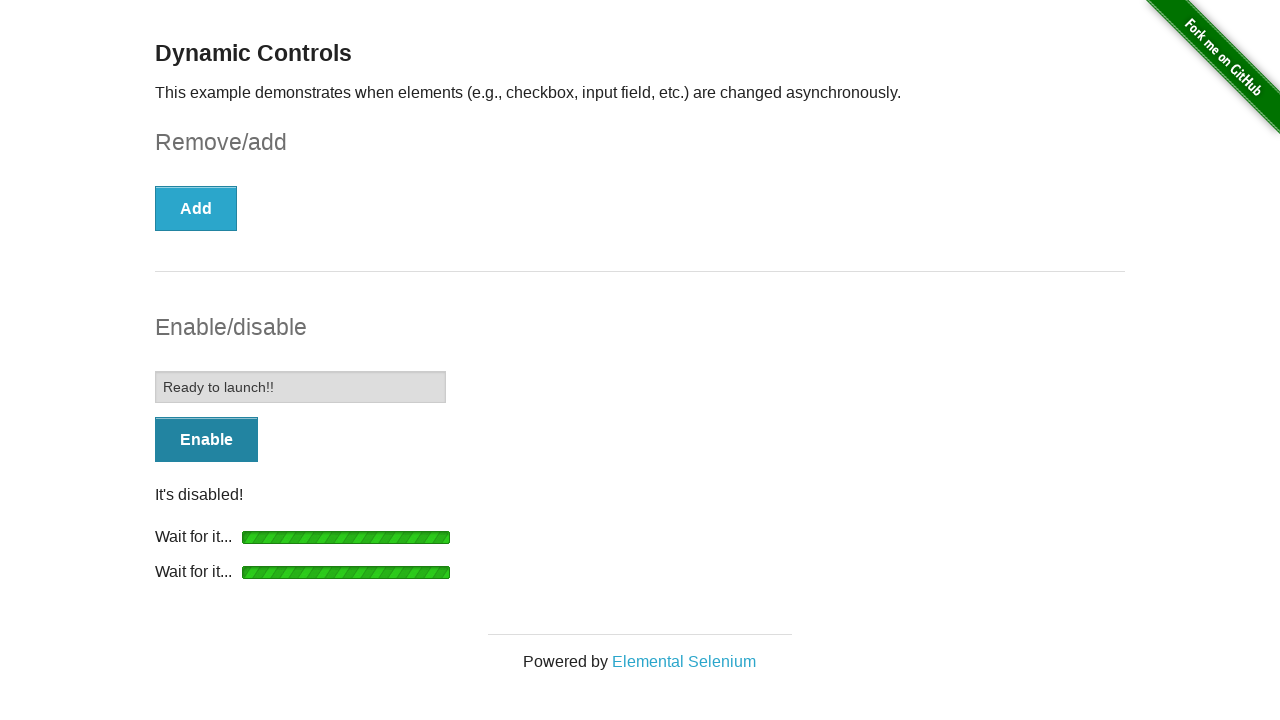

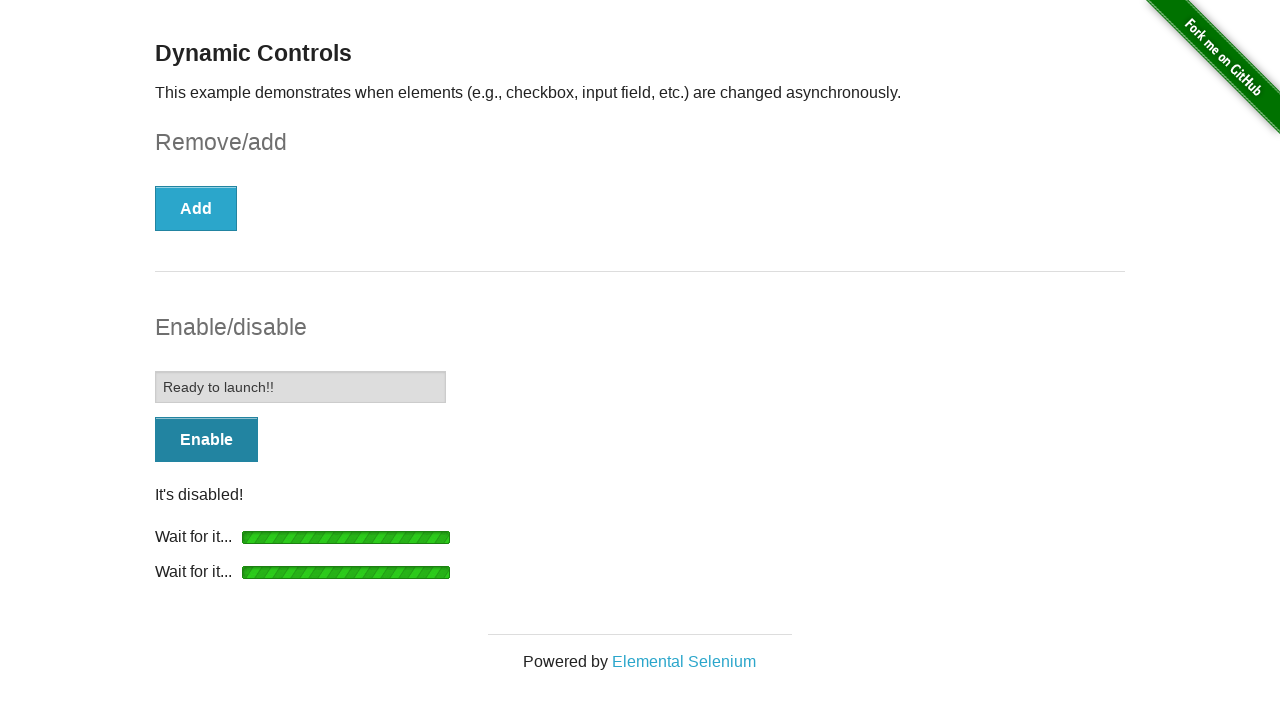